Tests the jQuery UI resizable widget by switching to the iframe and dragging the resize handle to resize the element

Starting URL: https://jqueryui.com/resizable/

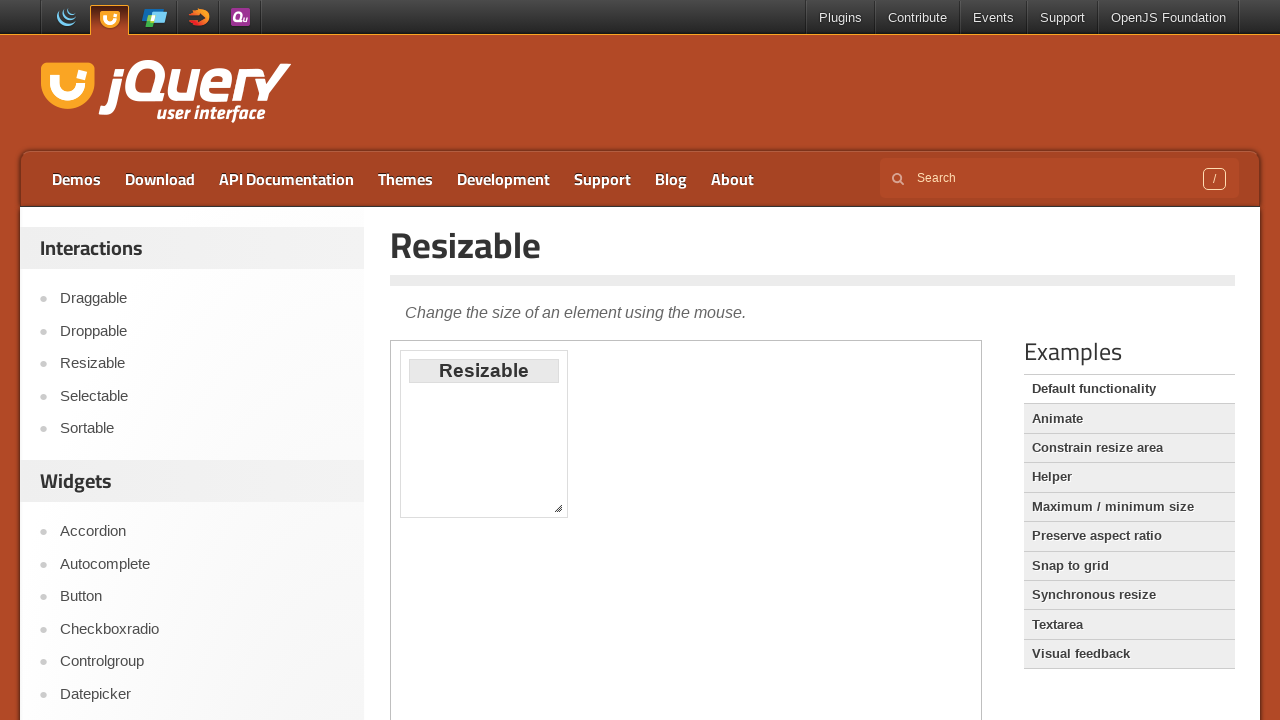

Located iframe containing resizable widget
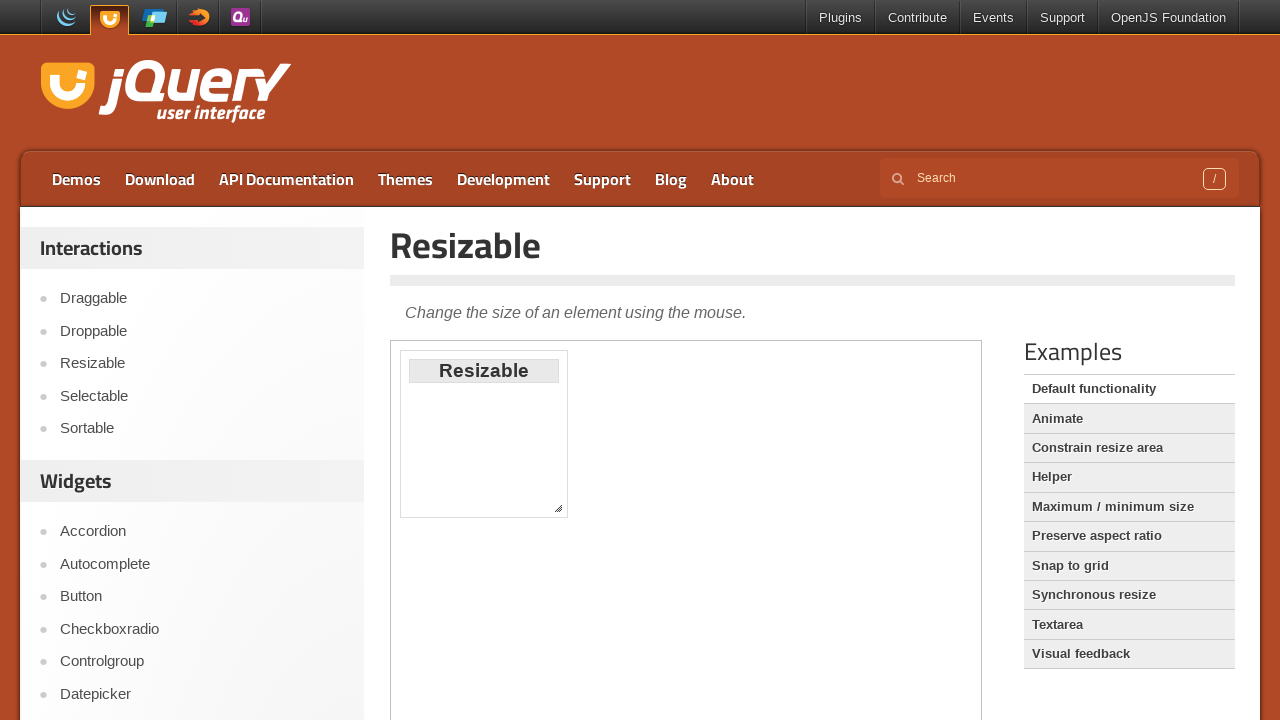

Located resize handle element
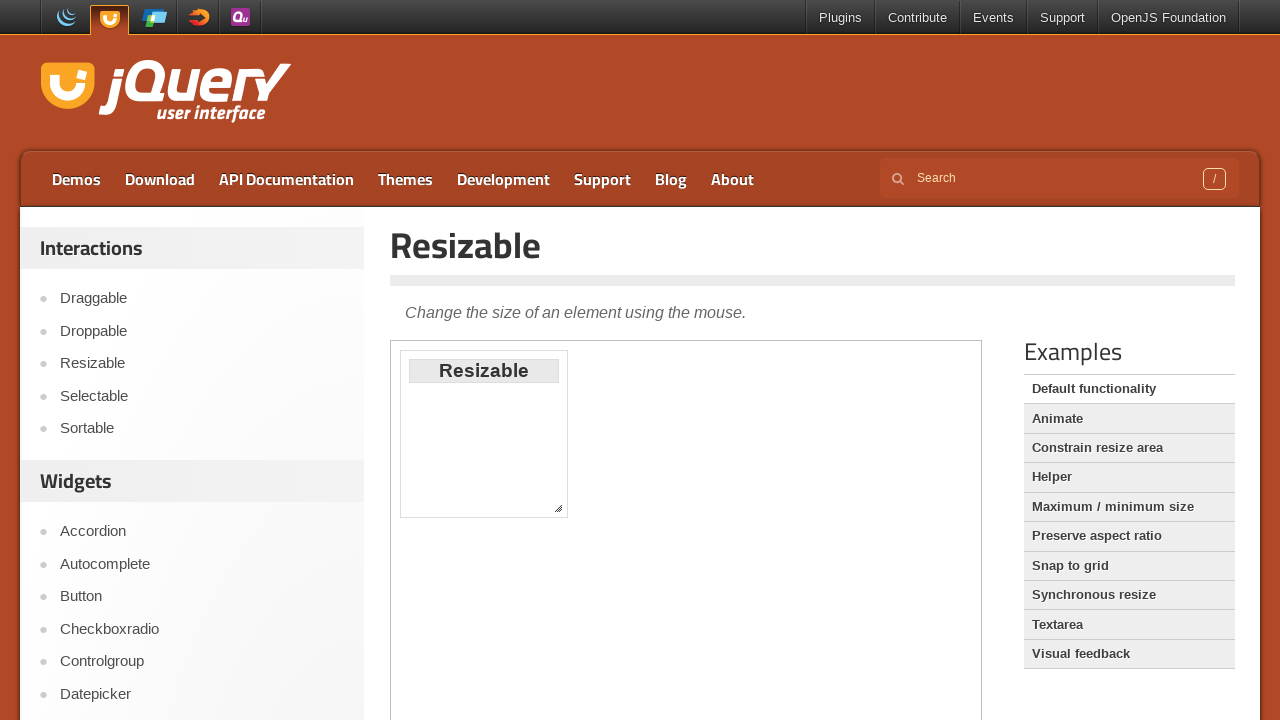

Resize handle became visible
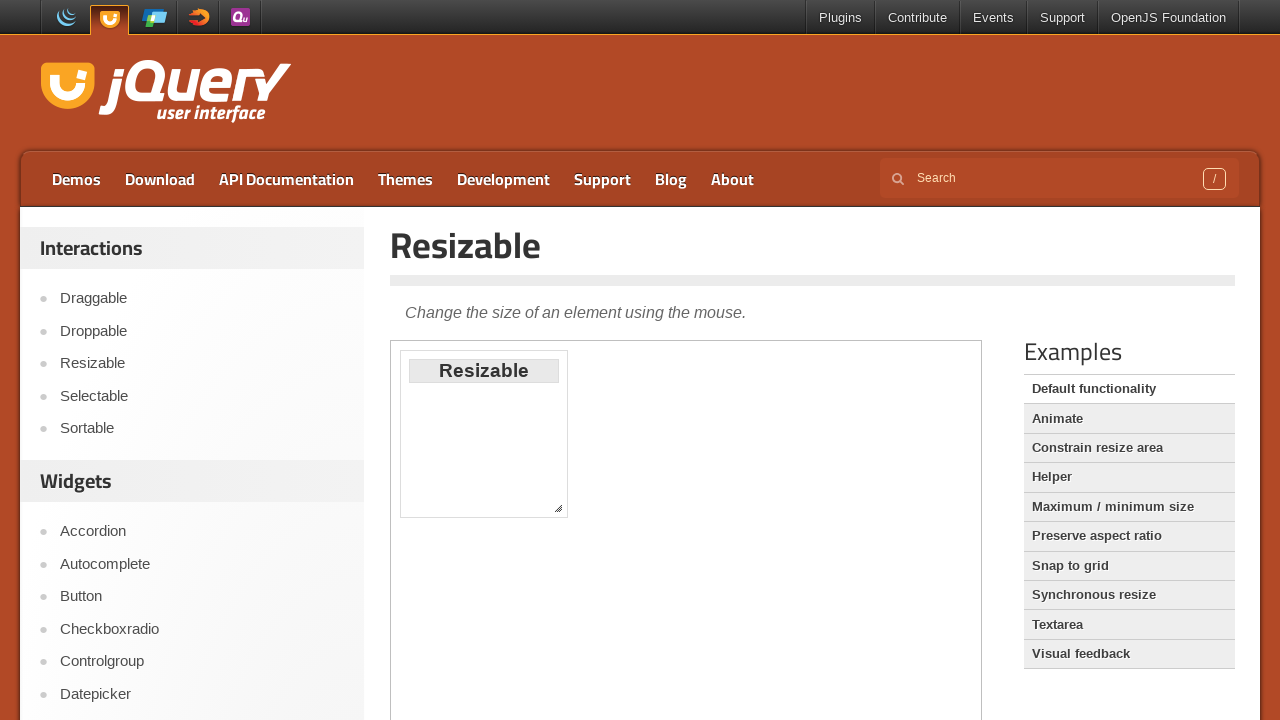

Dragged resize handle to resize element at (650, 510)
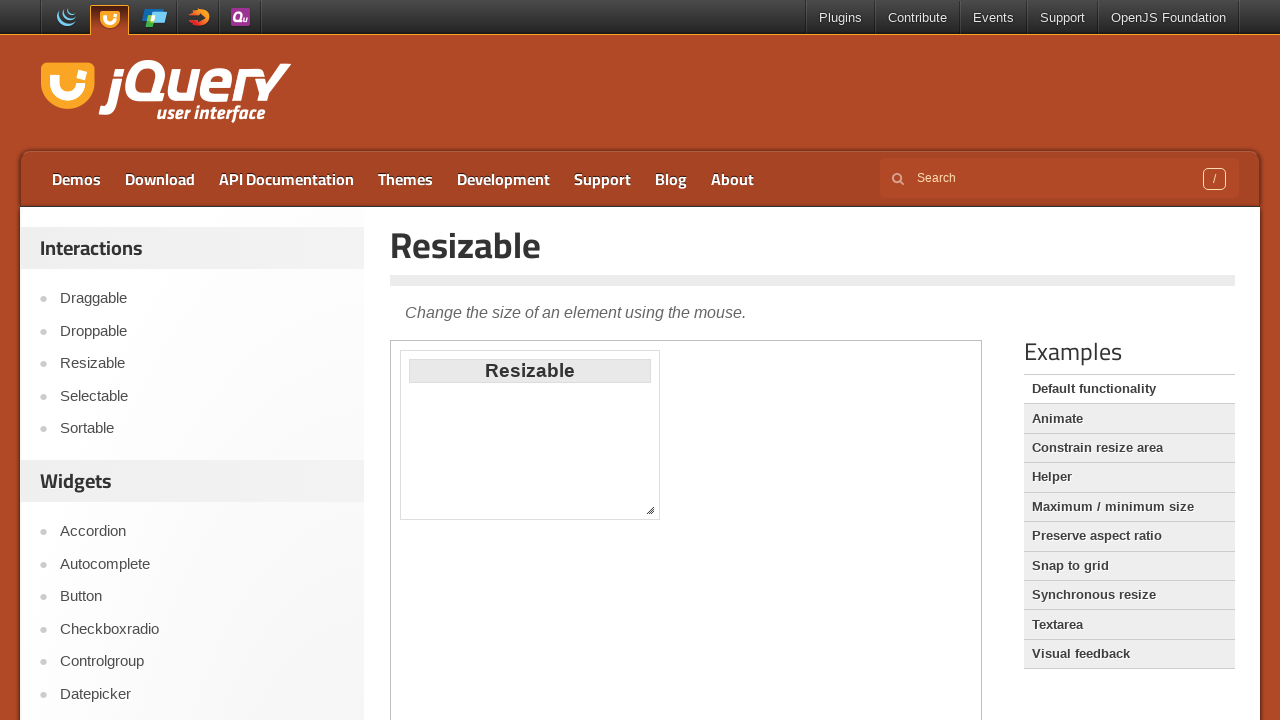

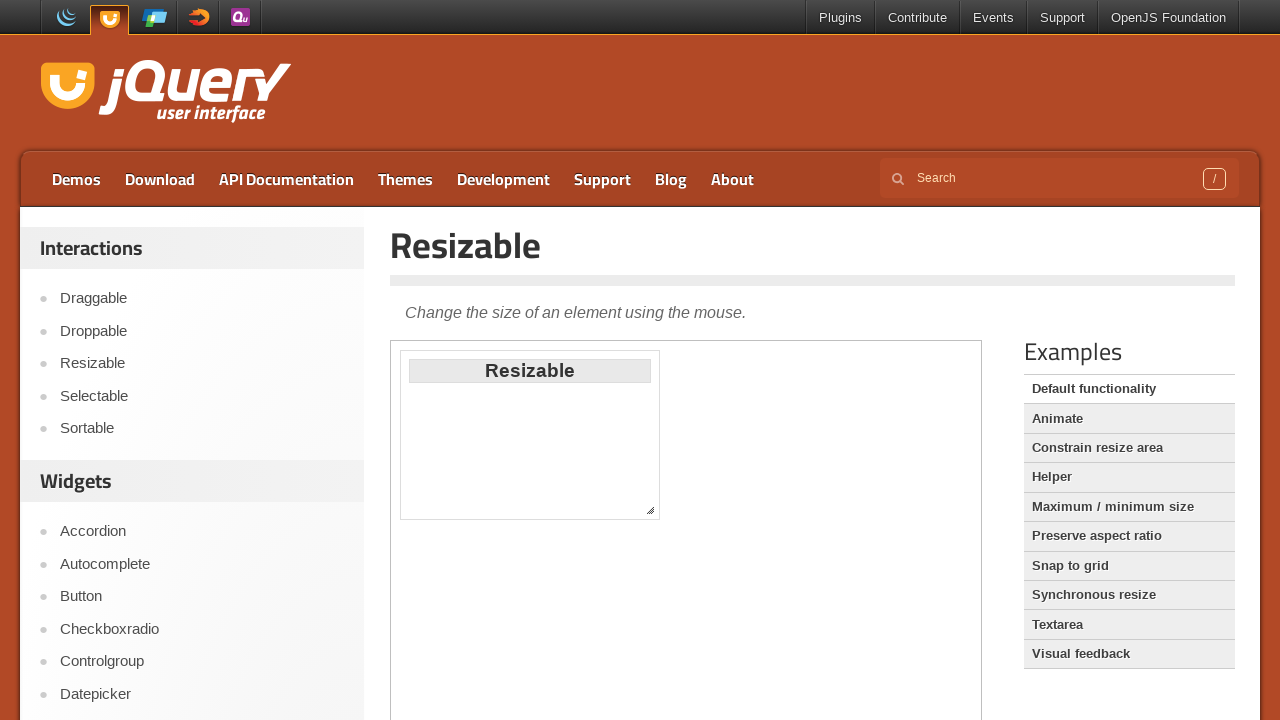